Tests number input field functionality by entering a value and then using keyboard arrow keys to increment the value 5 times and decrement it 5 times

Starting URL: https://the-internet.herokuapp.com/inputs

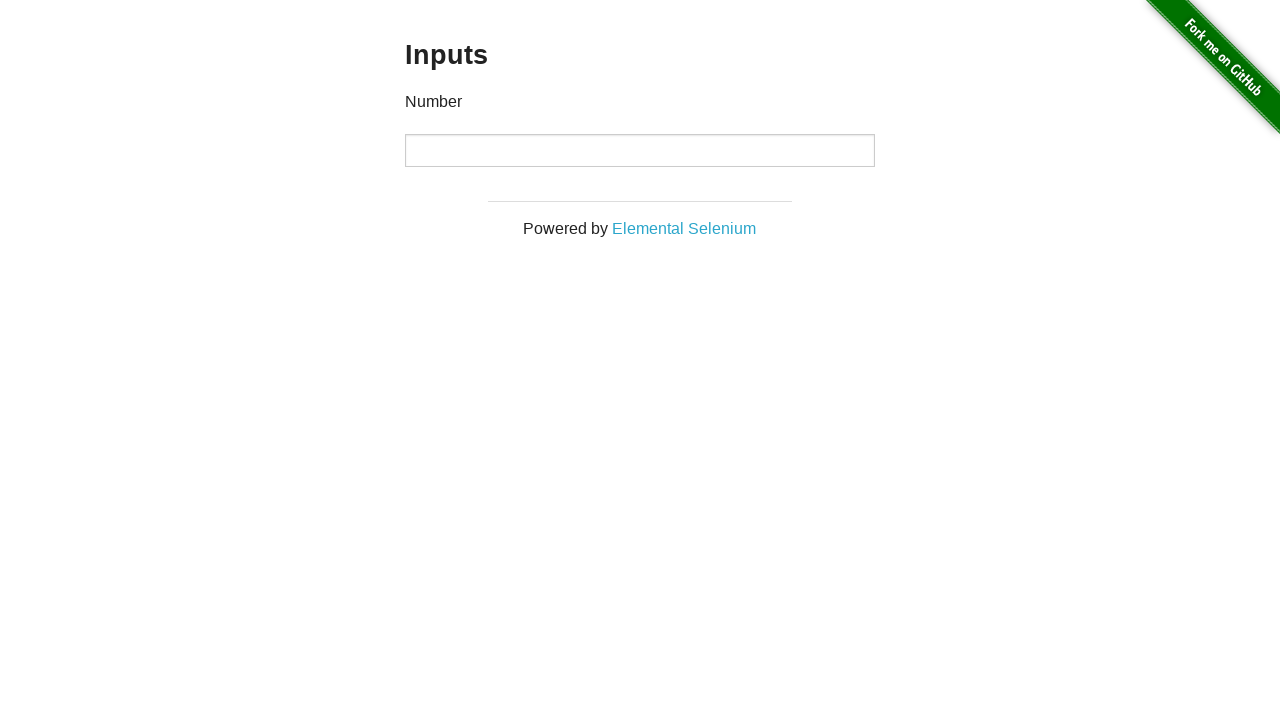

Filled number input field with value '5' on //p[text()='Number']/following::input
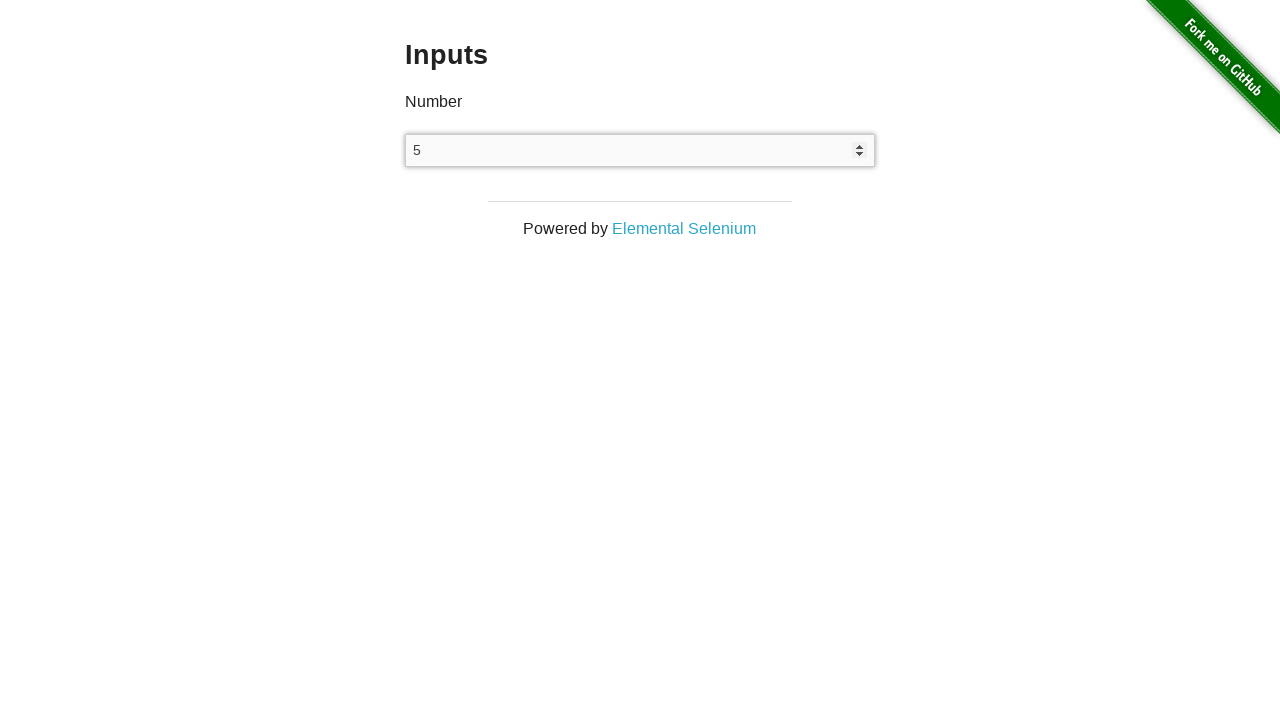

Clicked on number input field to focus it at (640, 150) on xpath=//p[text()='Number']/following::input
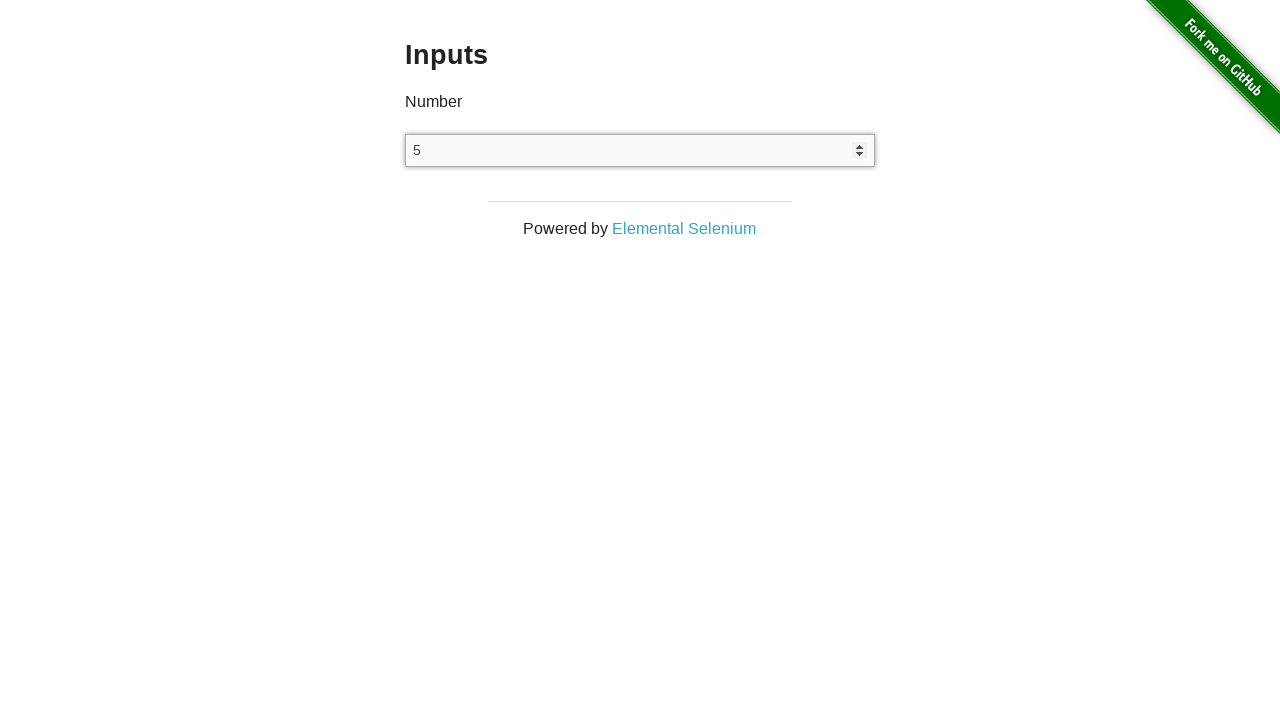

Pressed ArrowUp to increment value (increment 1 of 5)
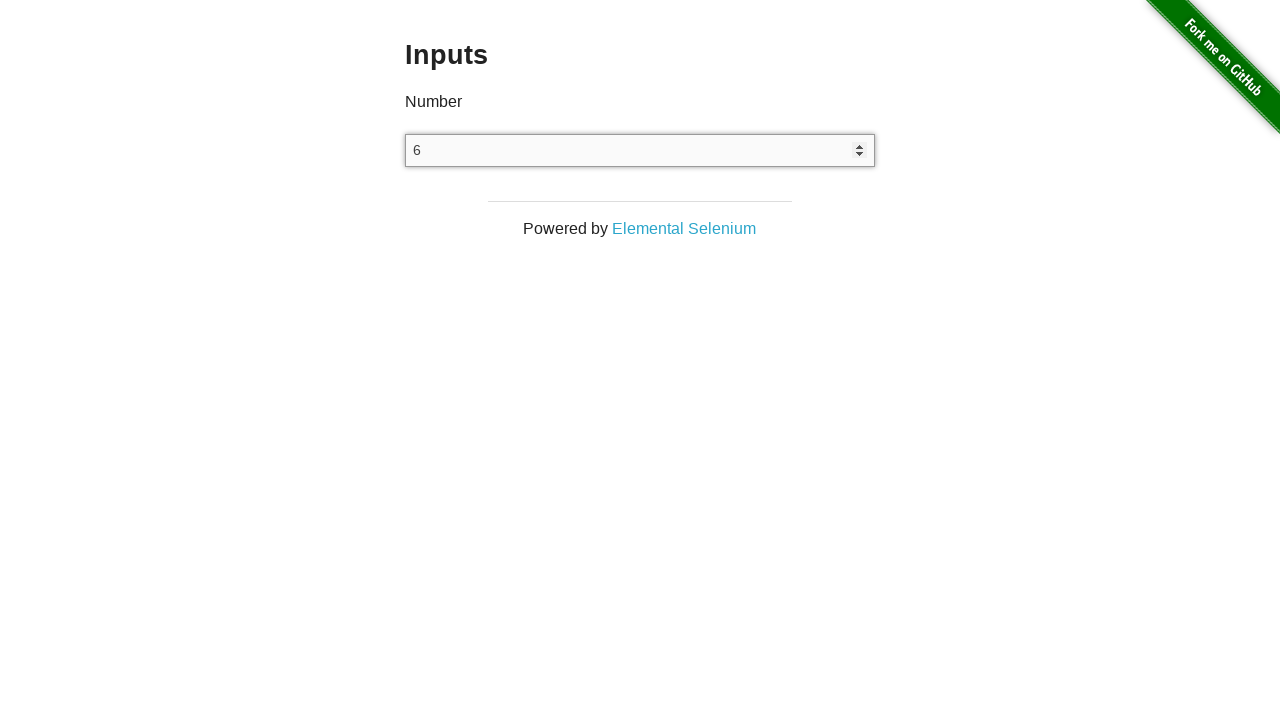

Pressed ArrowUp to increment value (increment 2 of 5)
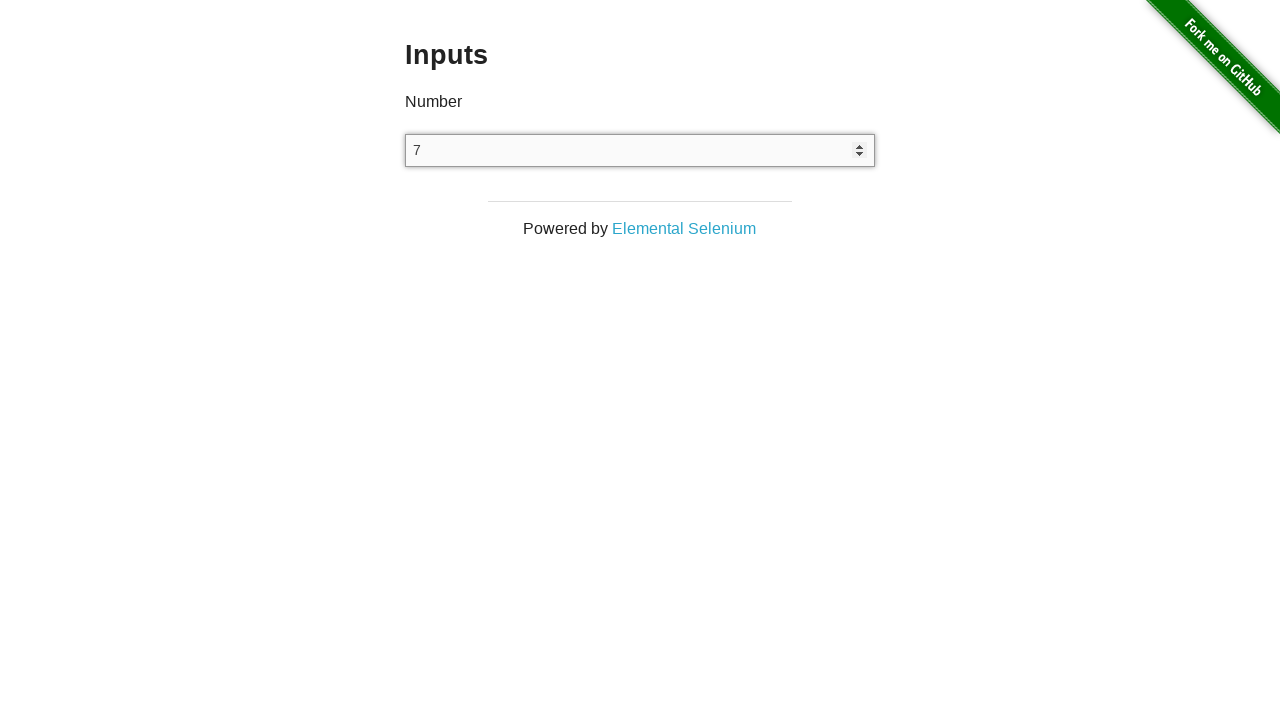

Pressed ArrowUp to increment value (increment 3 of 5)
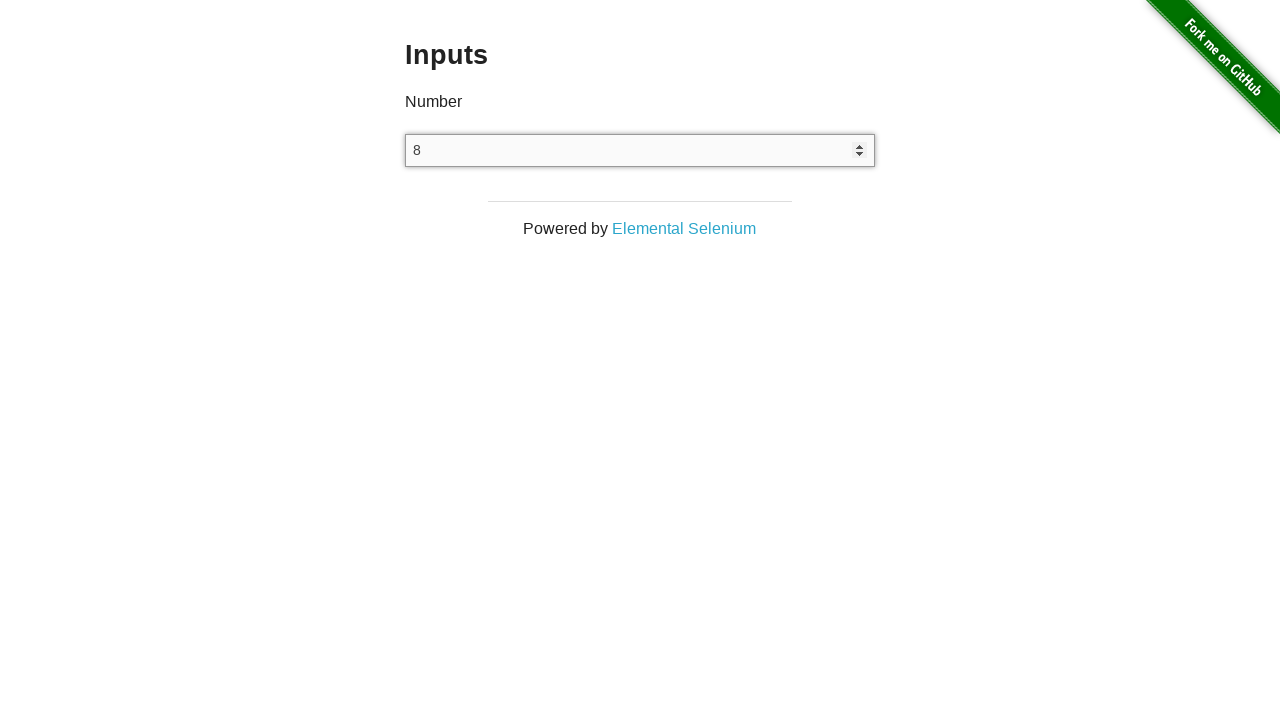

Pressed ArrowUp to increment value (increment 4 of 5)
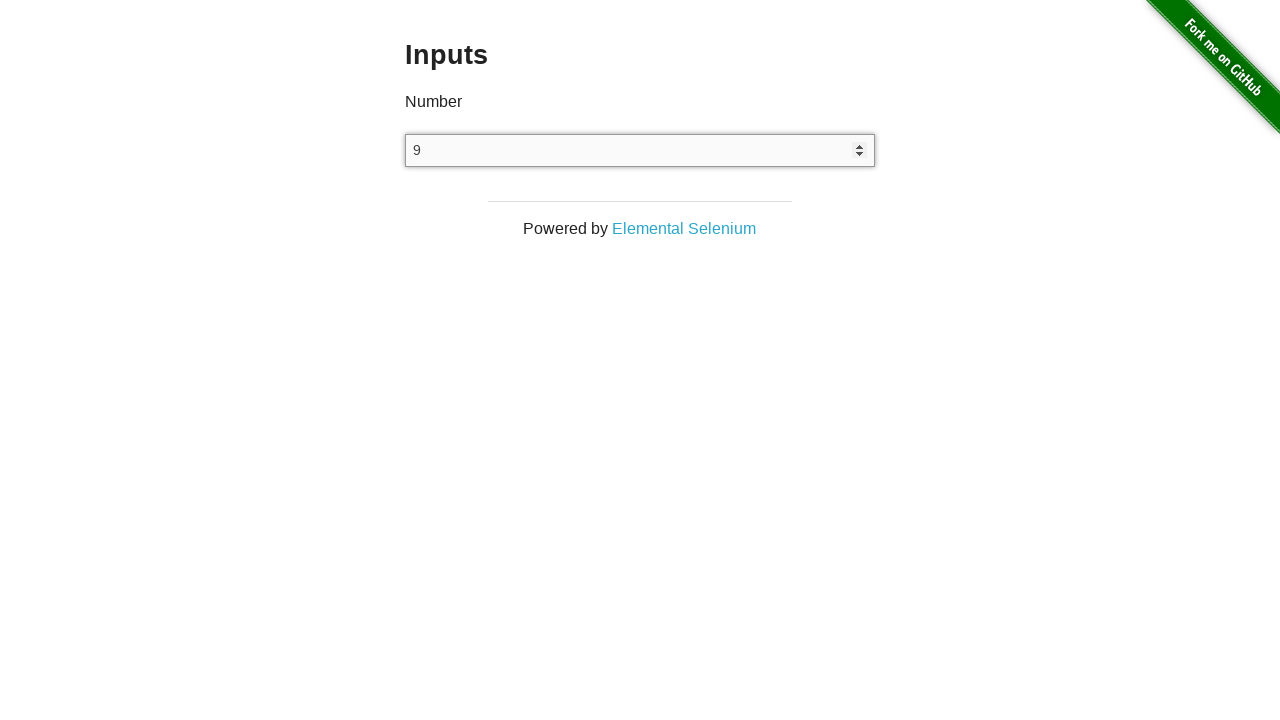

Pressed ArrowUp to increment value (increment 5 of 5)
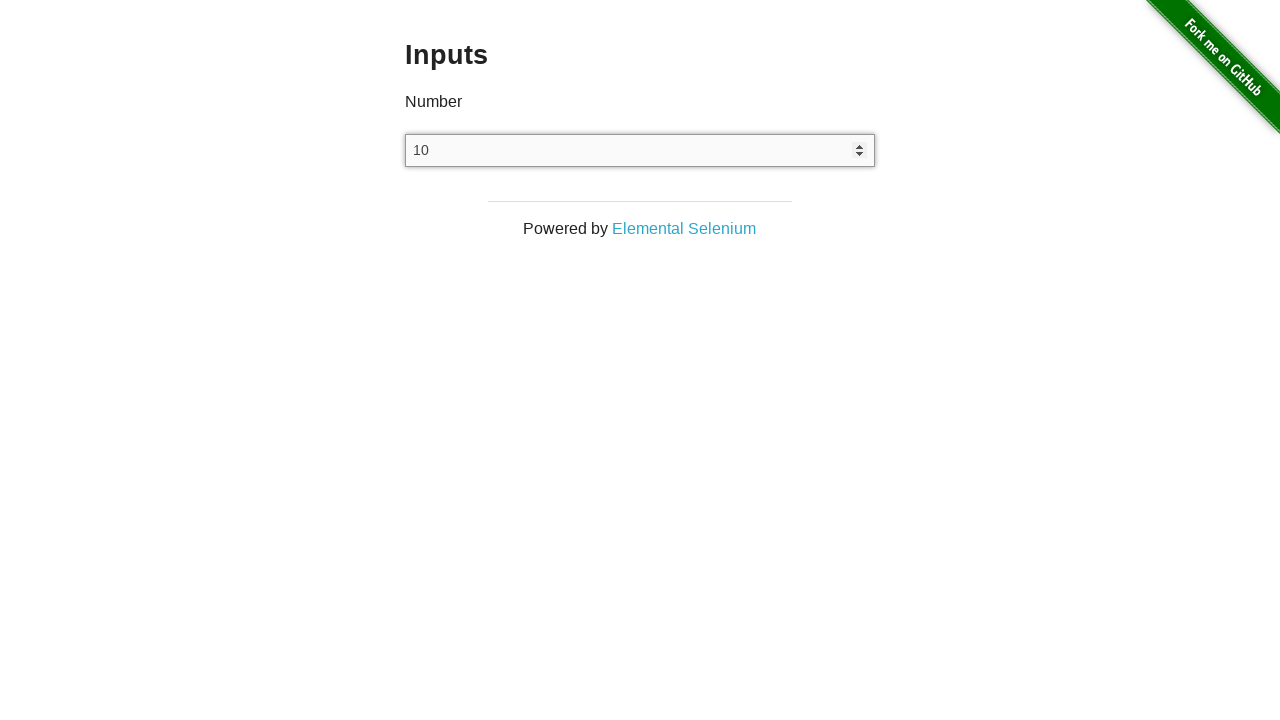

Waited 1 second to observe value changes
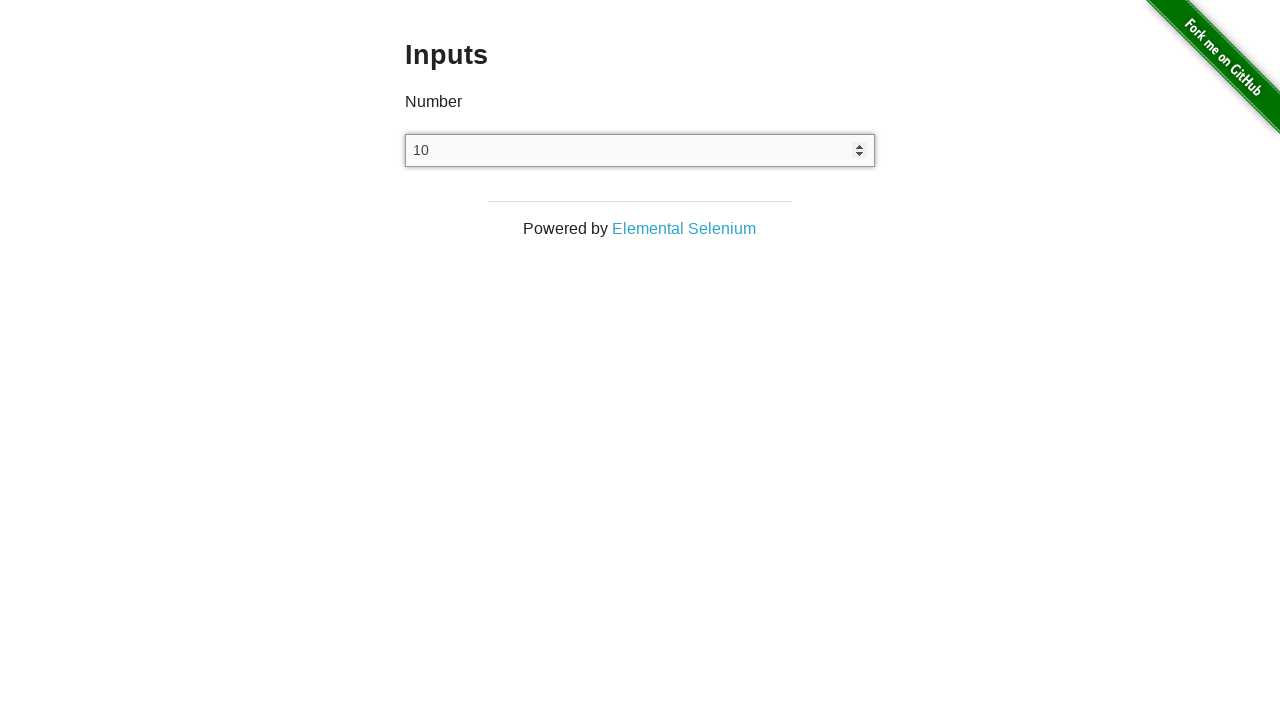

Pressed ArrowDown to decrement value (decrement 1 of 5)
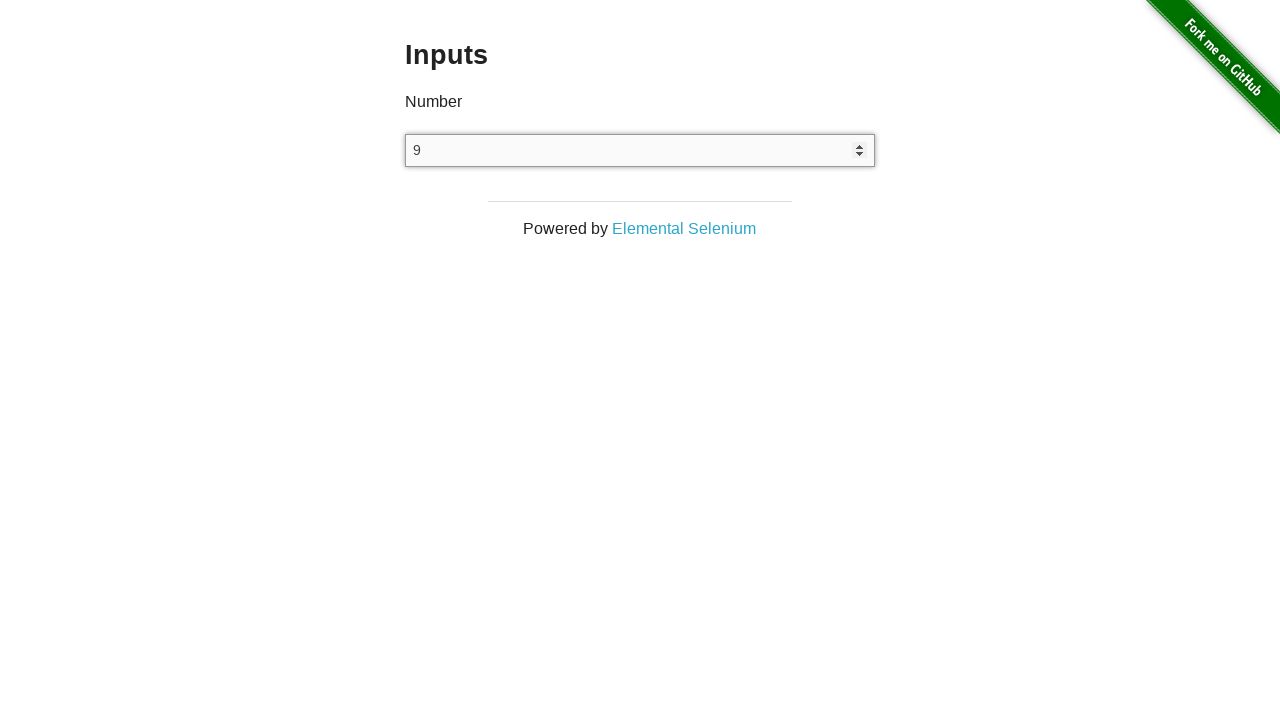

Pressed ArrowDown to decrement value (decrement 2 of 5)
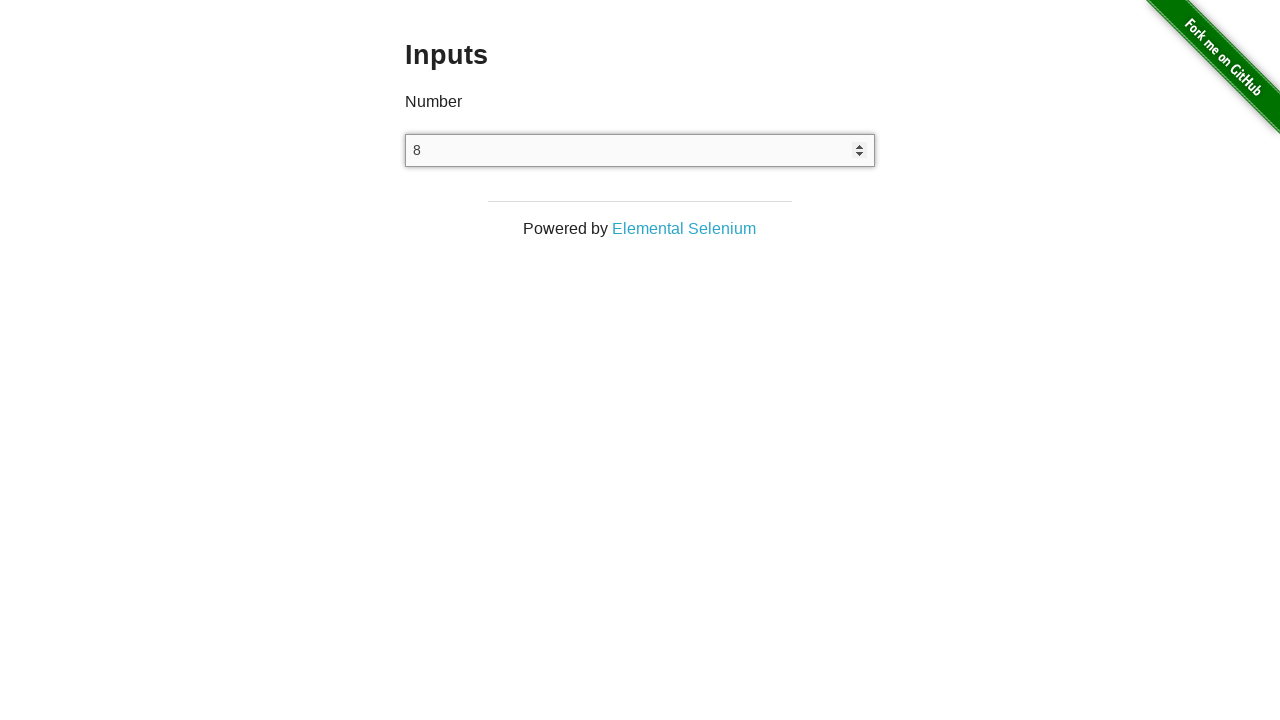

Pressed ArrowDown to decrement value (decrement 3 of 5)
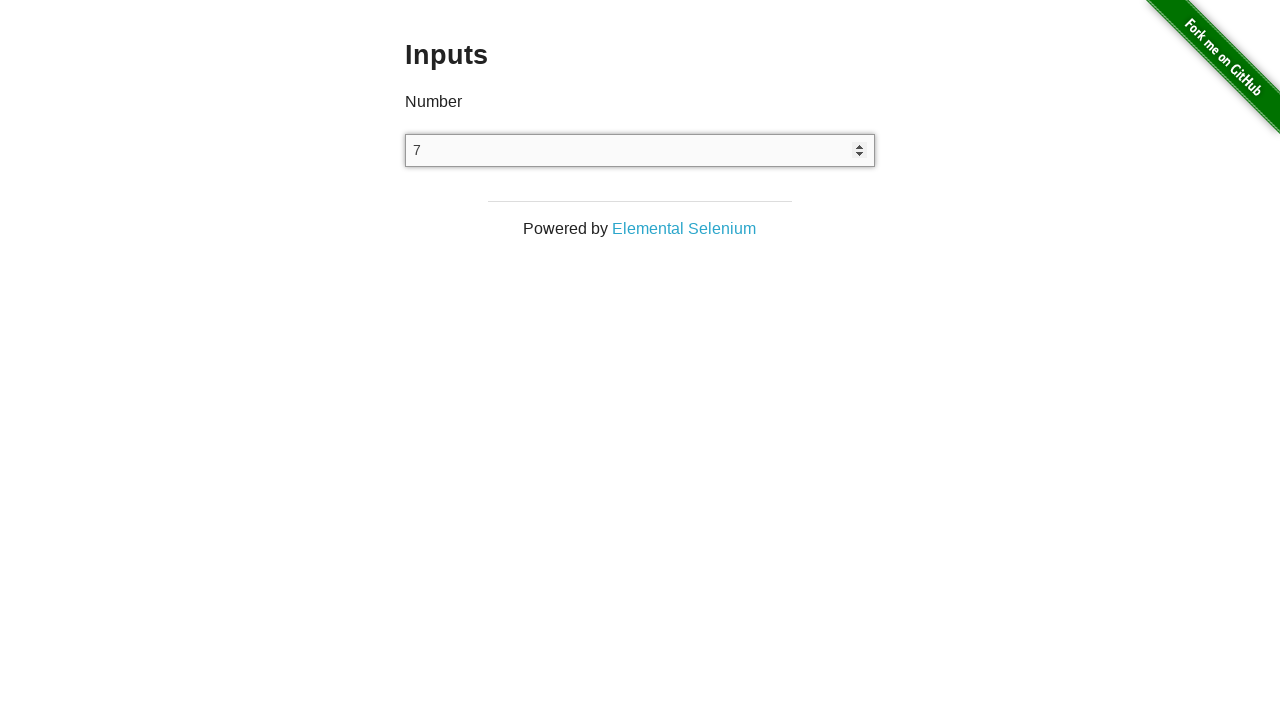

Pressed ArrowDown to decrement value (decrement 4 of 5)
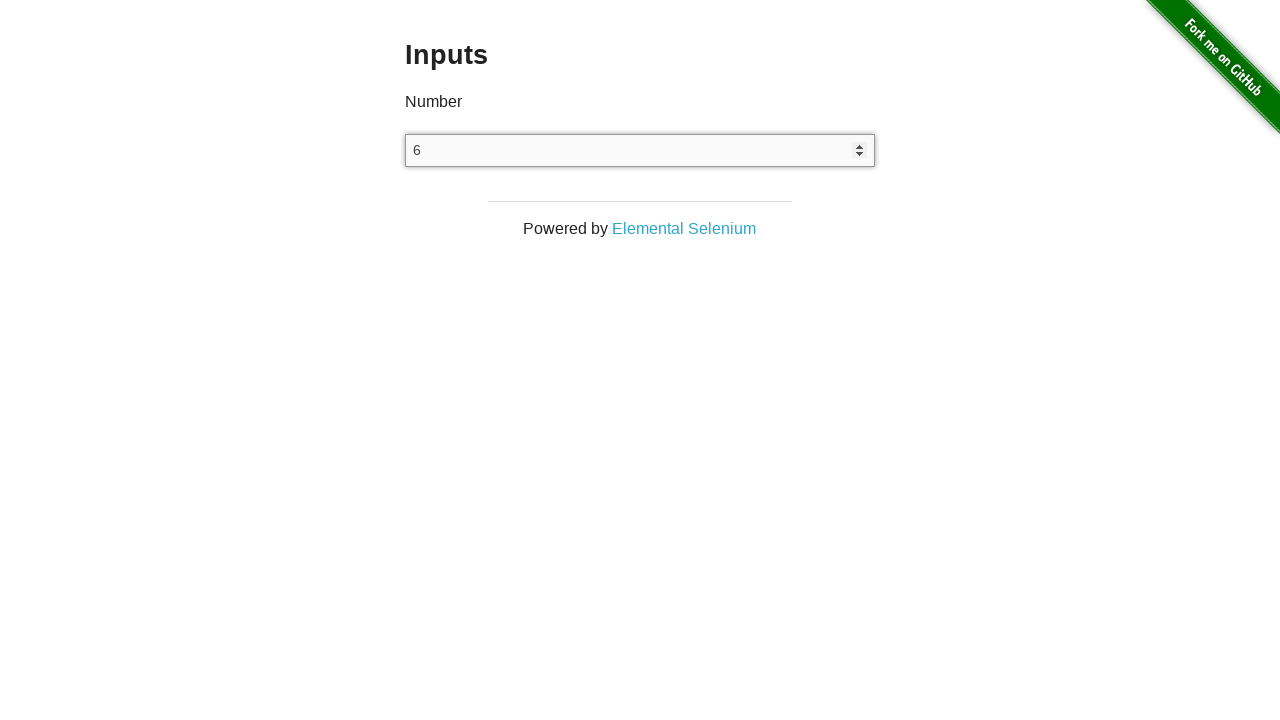

Pressed ArrowDown to decrement value (decrement 5 of 5)
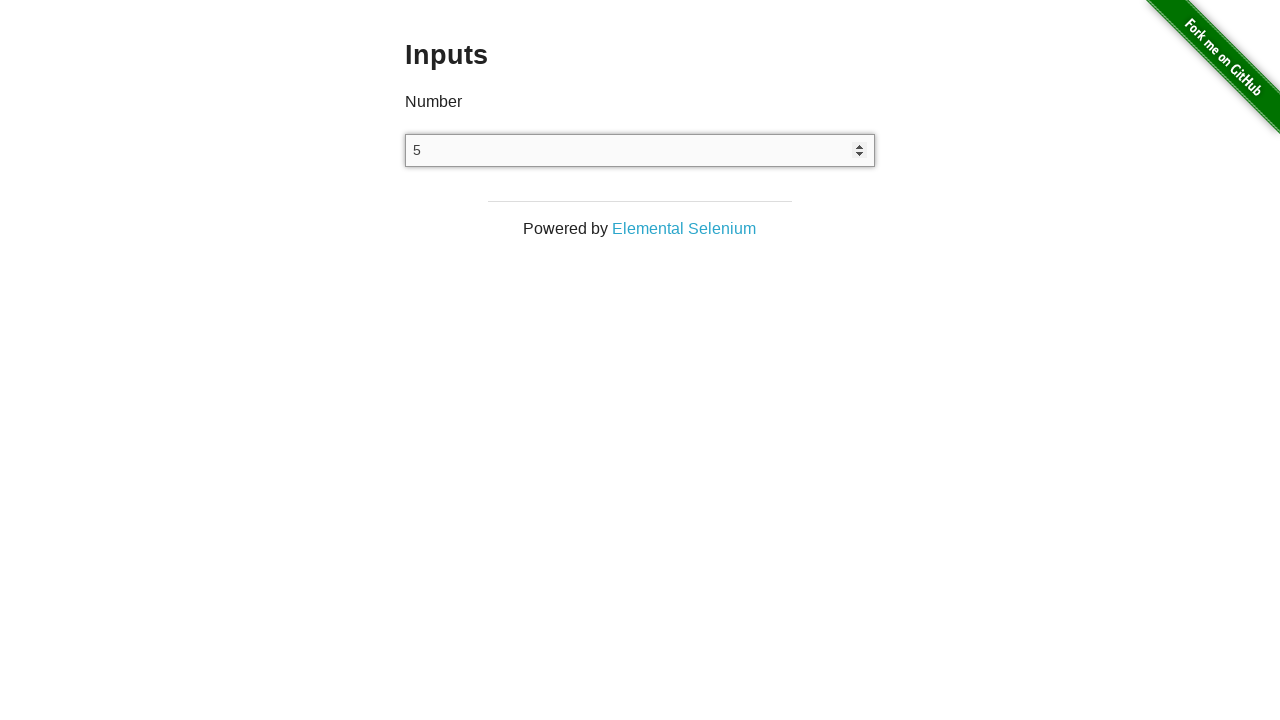

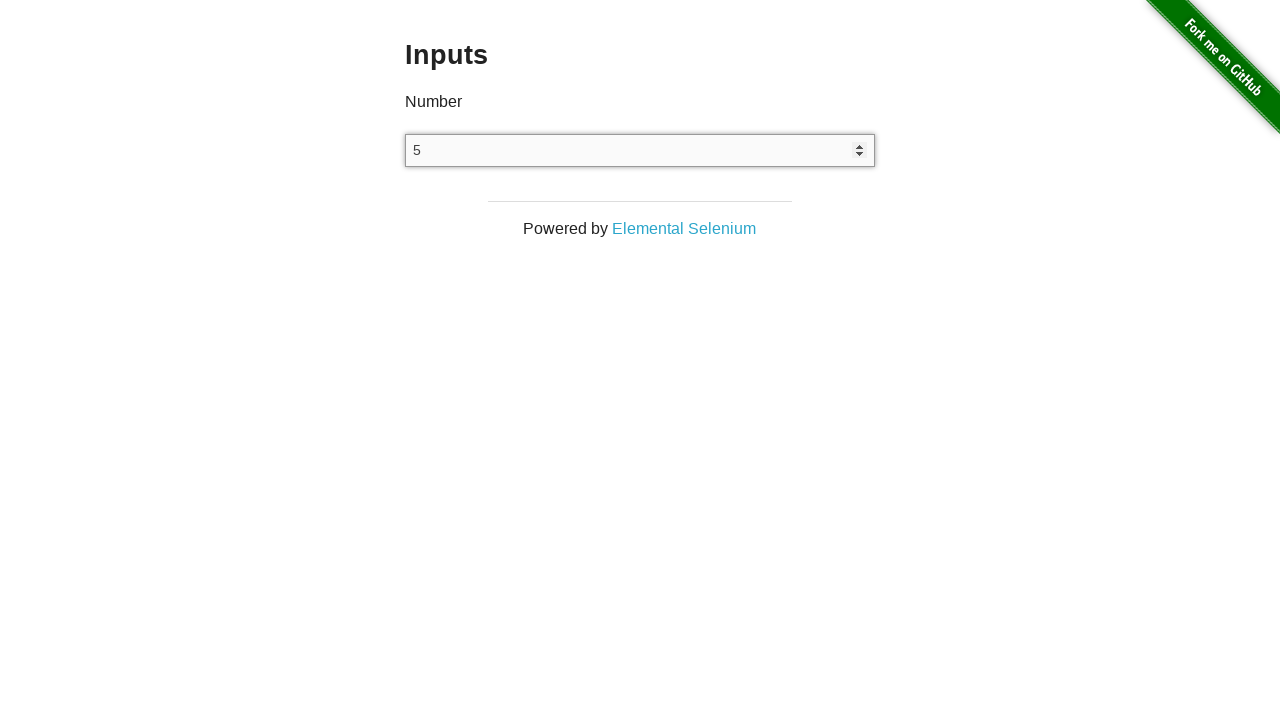